Solves a math problem by extracting a value from an element attribute, calculating the result, and submitting a form with checkboxes and radio buttons

Starting URL: http://suninjuly.github.io/get_attribute.html

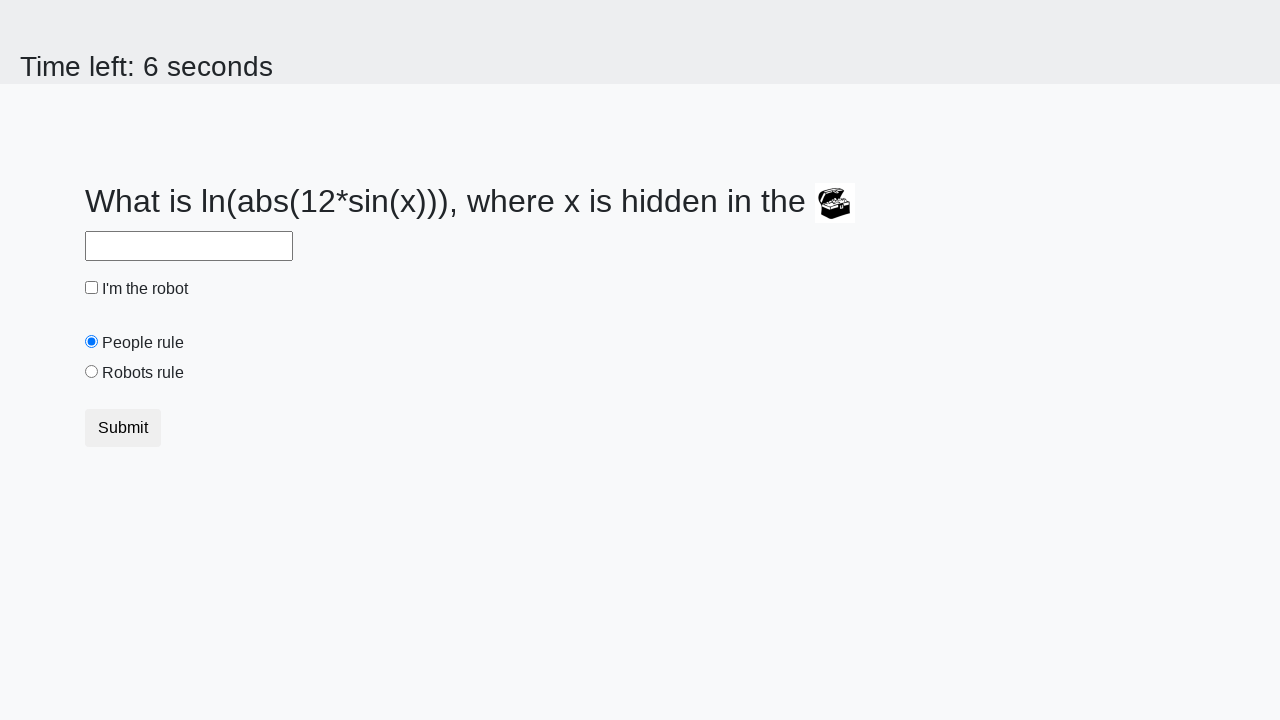

Located treasure element
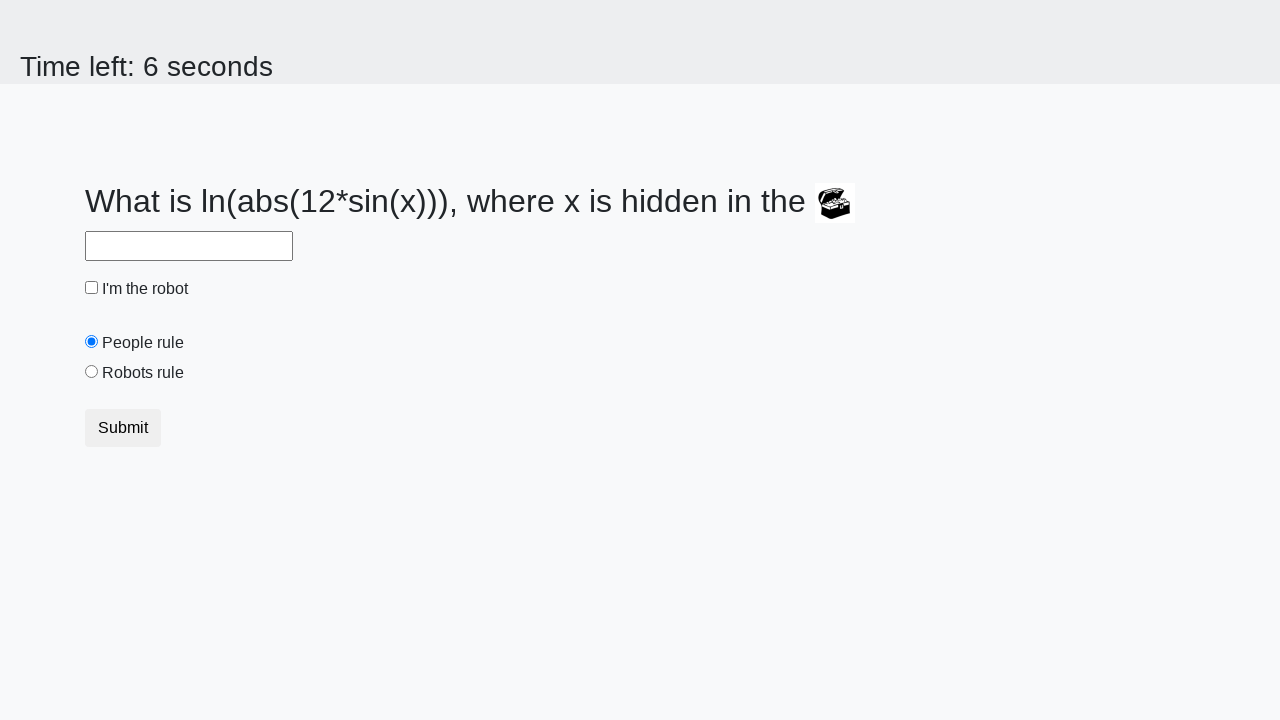

Extracted valuex attribute from treasure element: 522
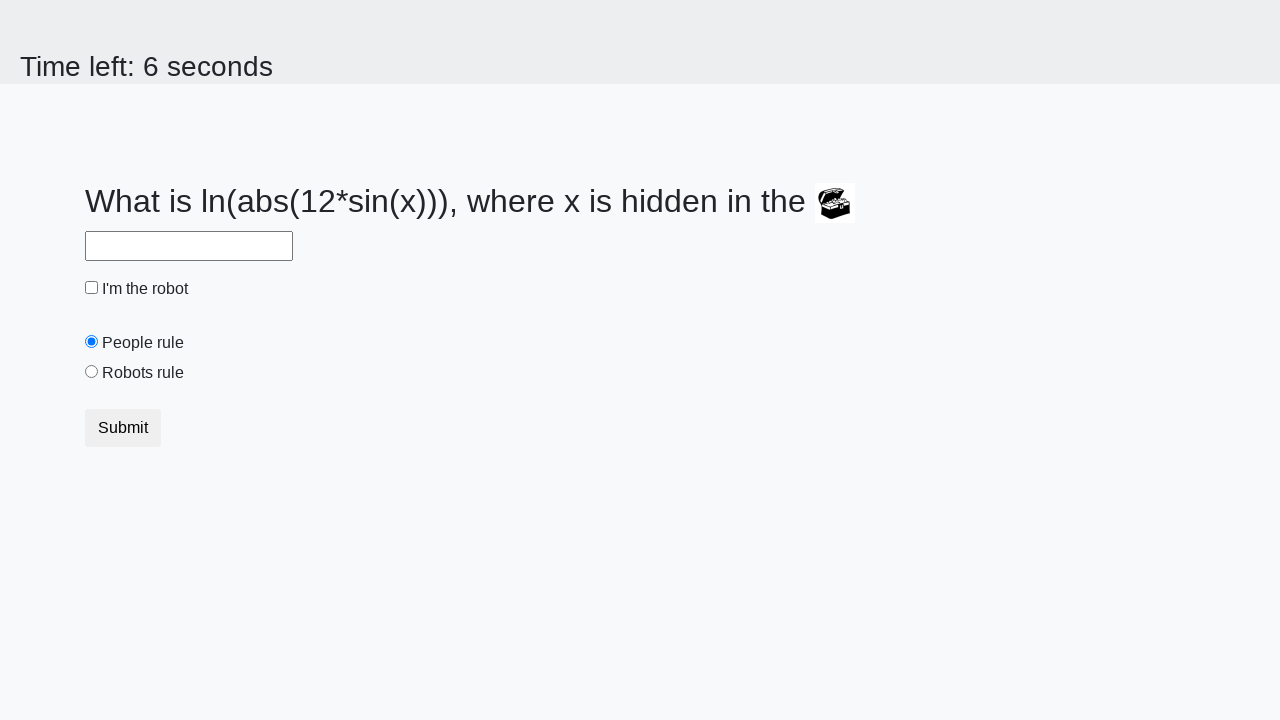

Calculated result using math formula: 1.741679552714721
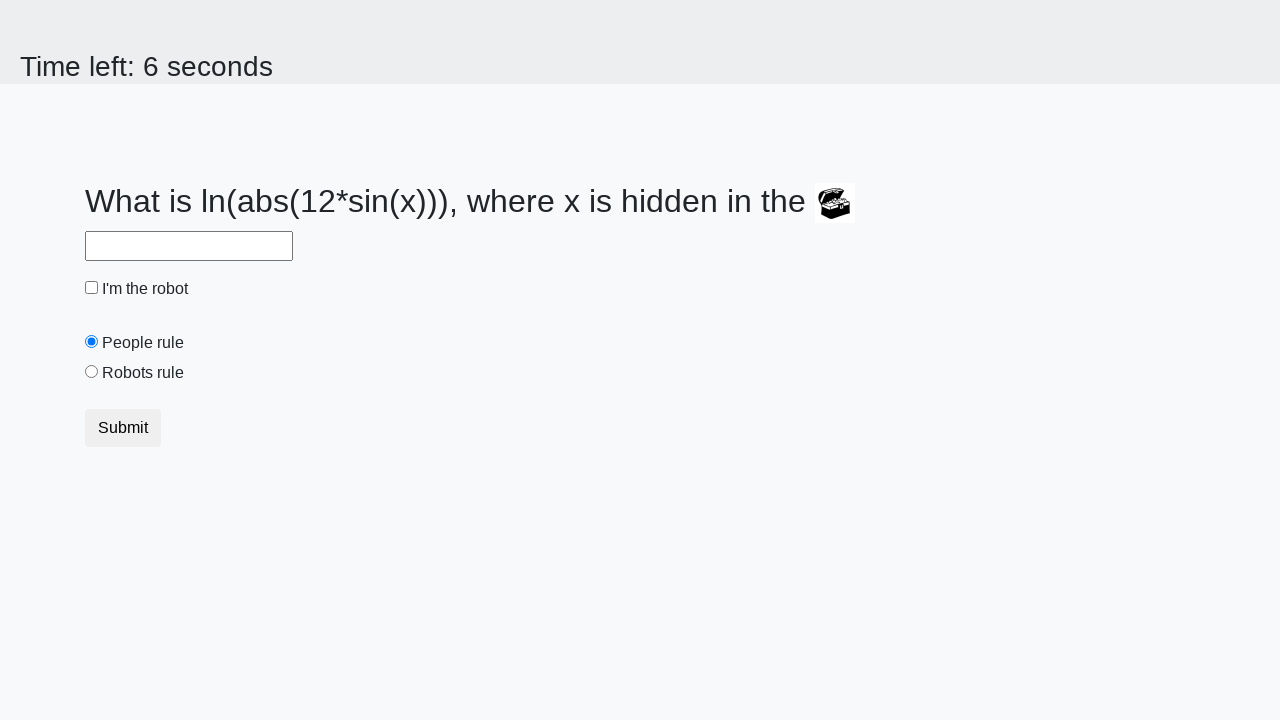

Filled input field with calculated value: 1.741679552714721 on input
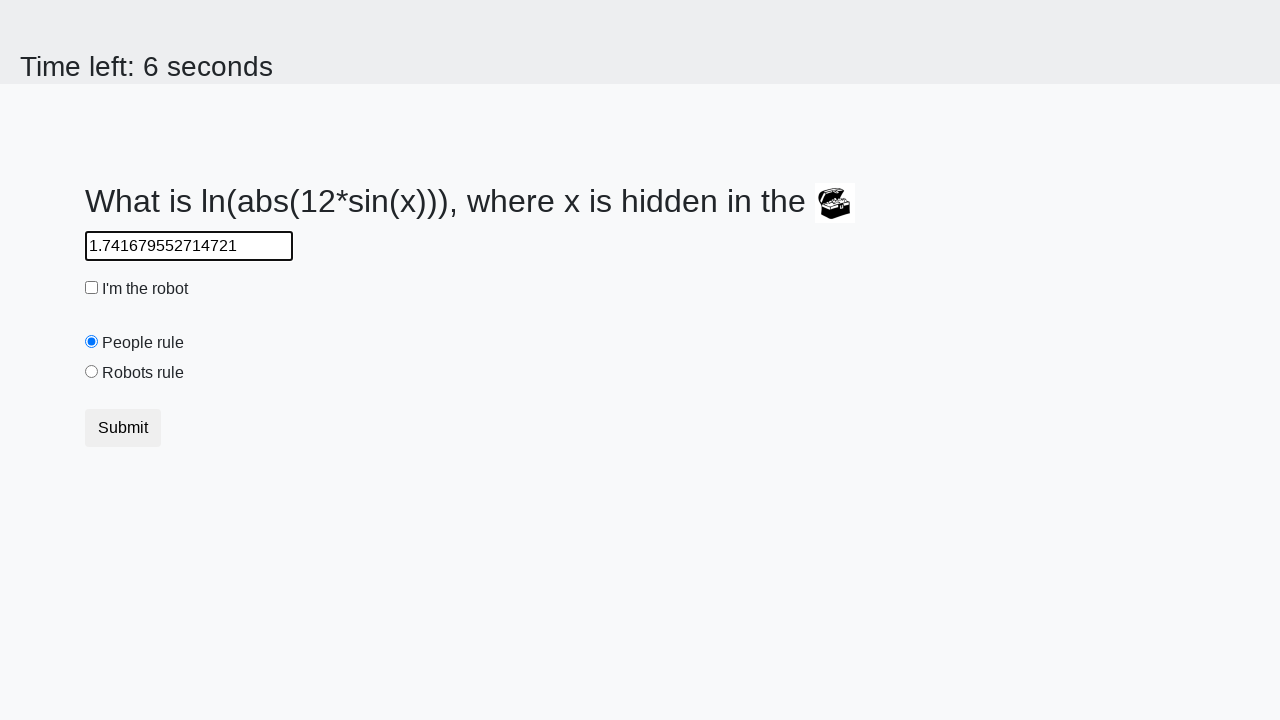

Clicked robot checkbox at (92, 288) on #robotCheckbox
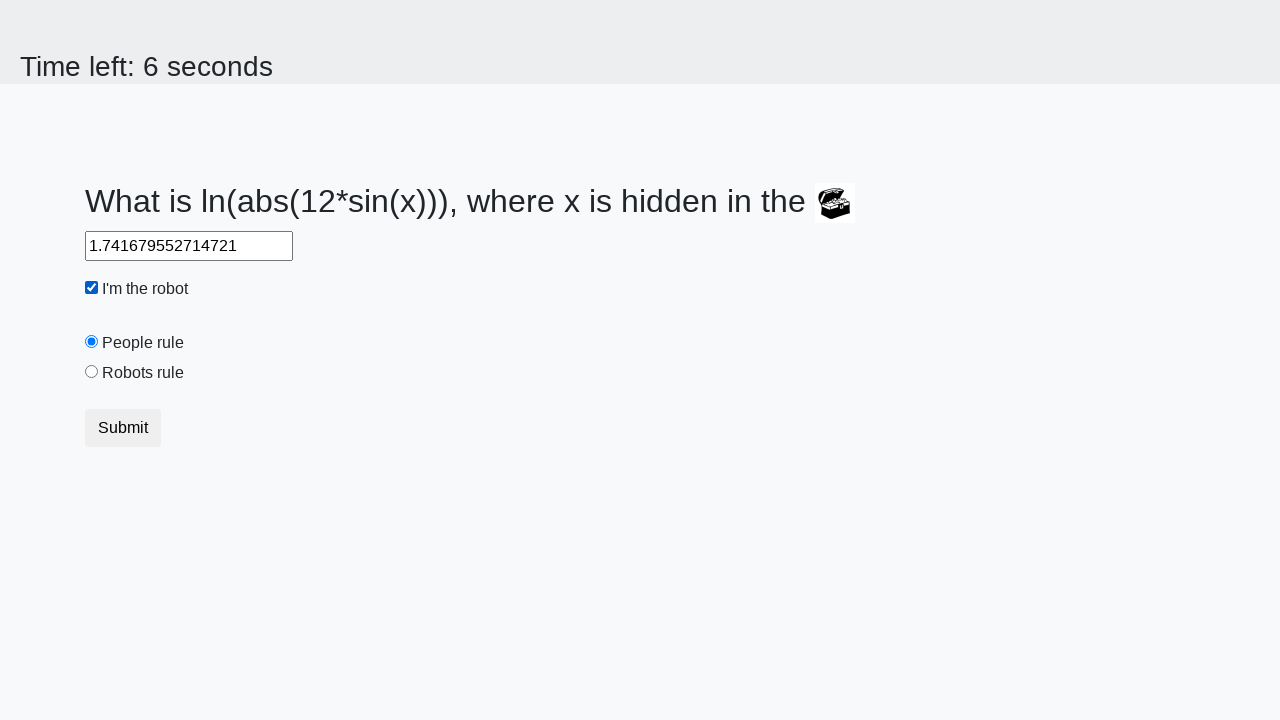

Selected robots radio button option at (92, 372) on [value='robots']
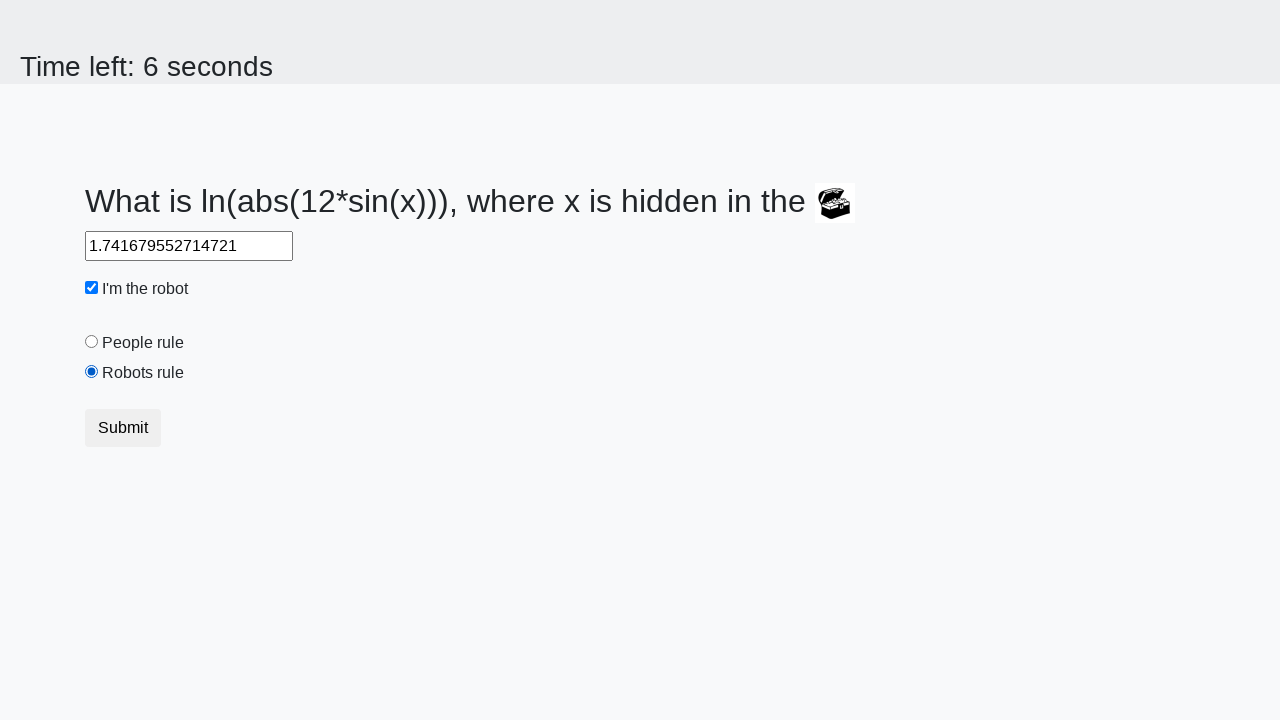

Clicked submit button to submit form at (123, 428) on button.btn
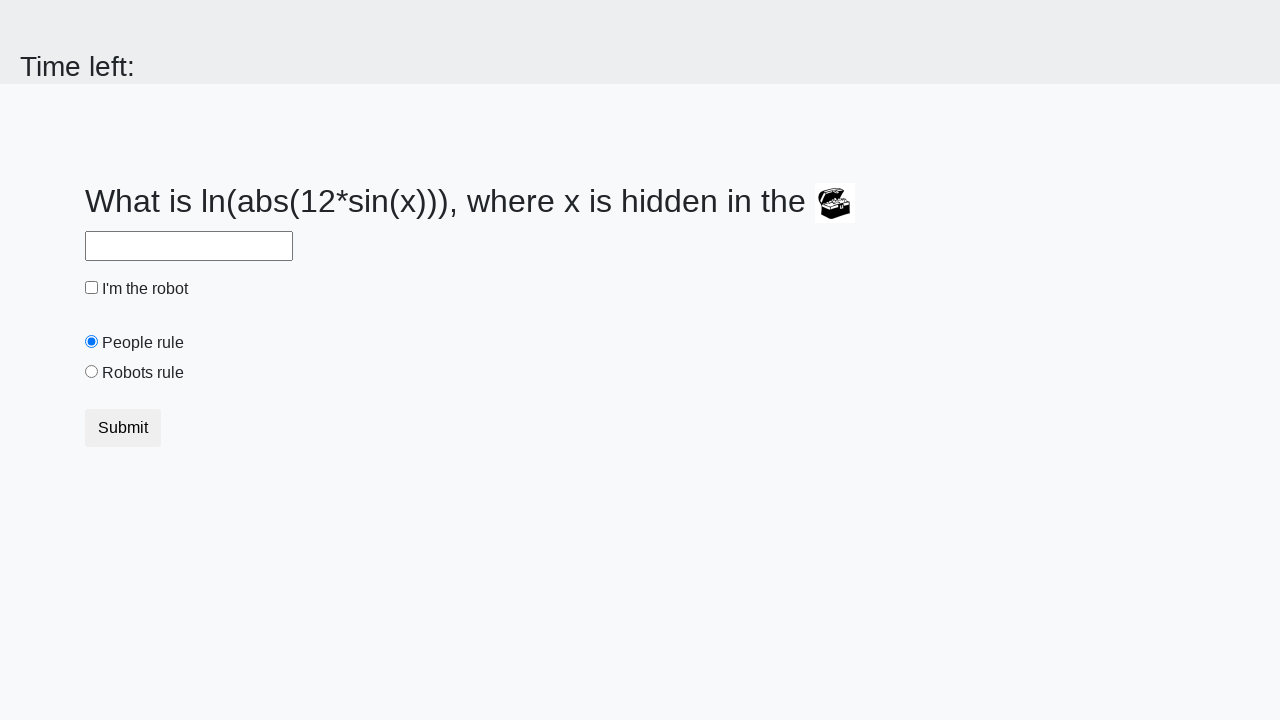

Waited 2 seconds for result to display
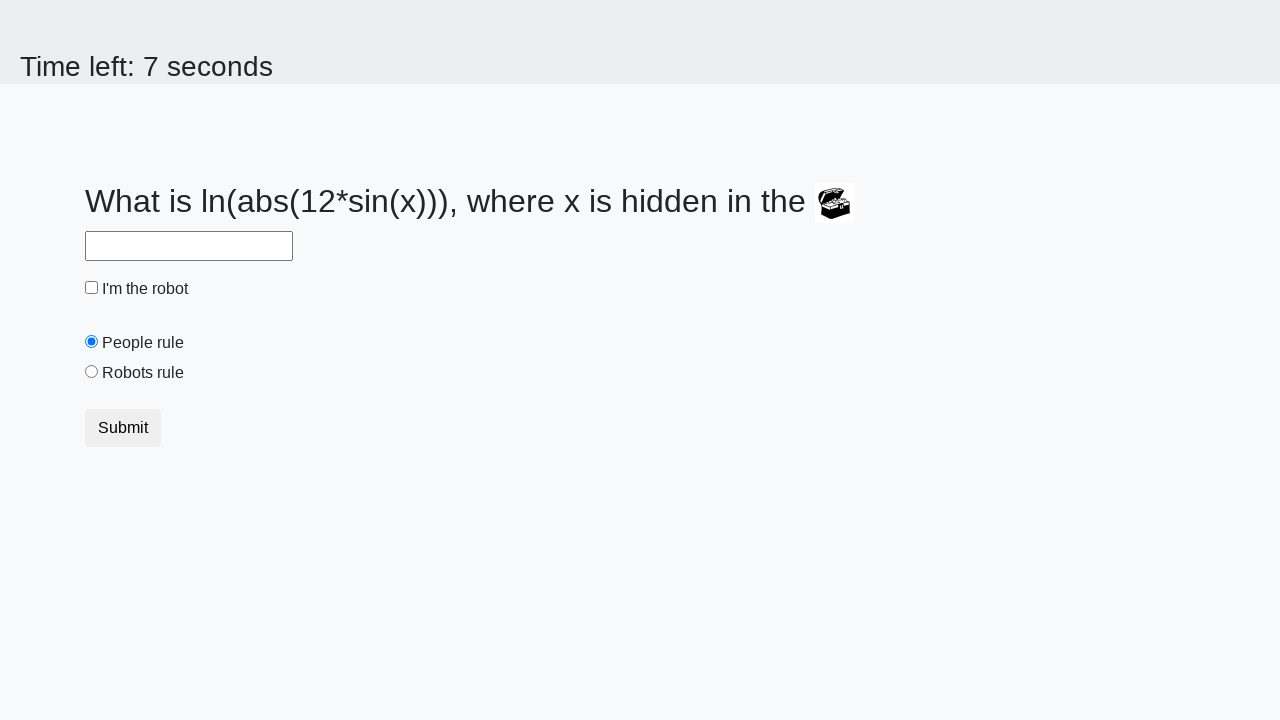

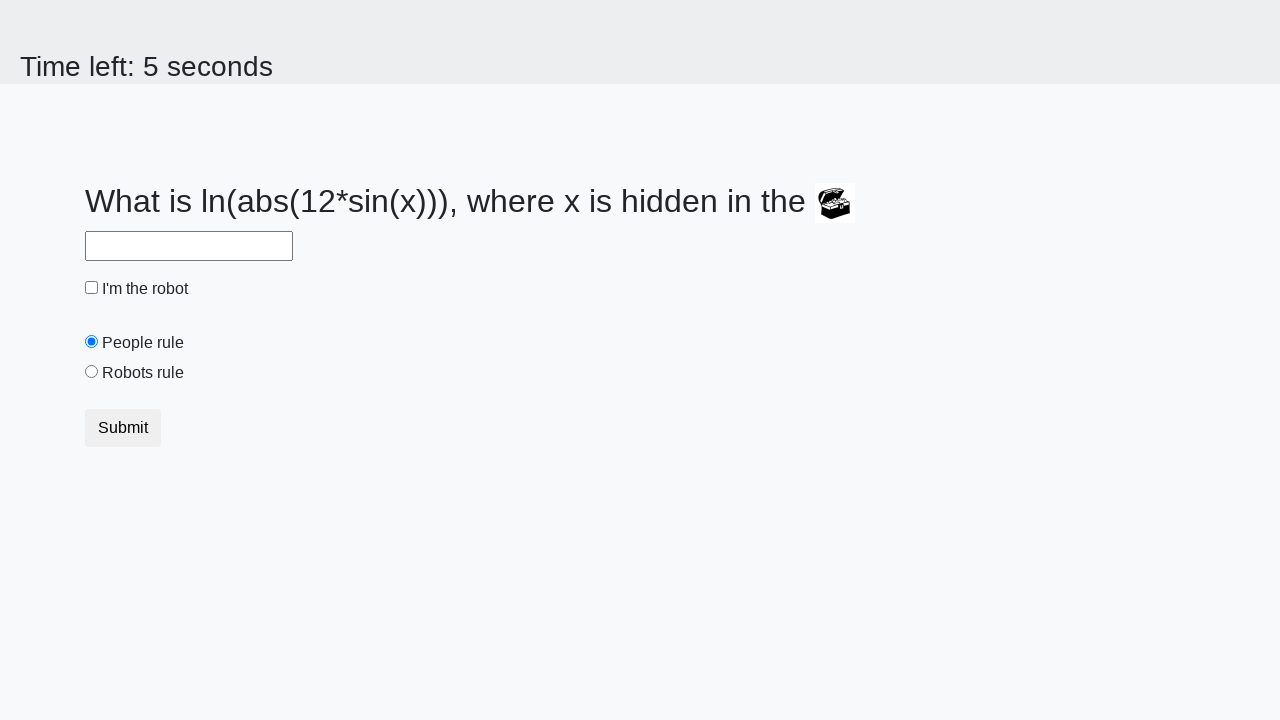